Tests drag and drop functionality by dragging a draggable element and dropping it onto a droppable target

Starting URL: http://jqueryui.com/resources/demos/droppable/default.html

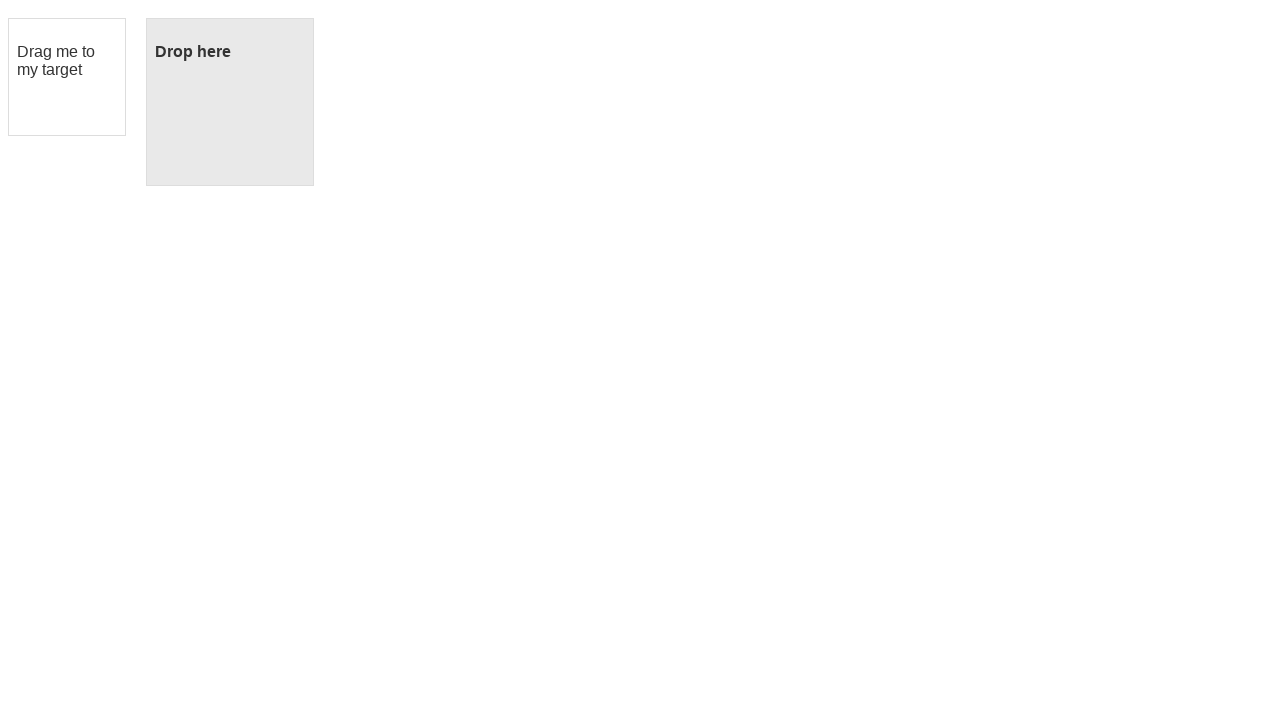

Located the draggable element with id 'draggable'
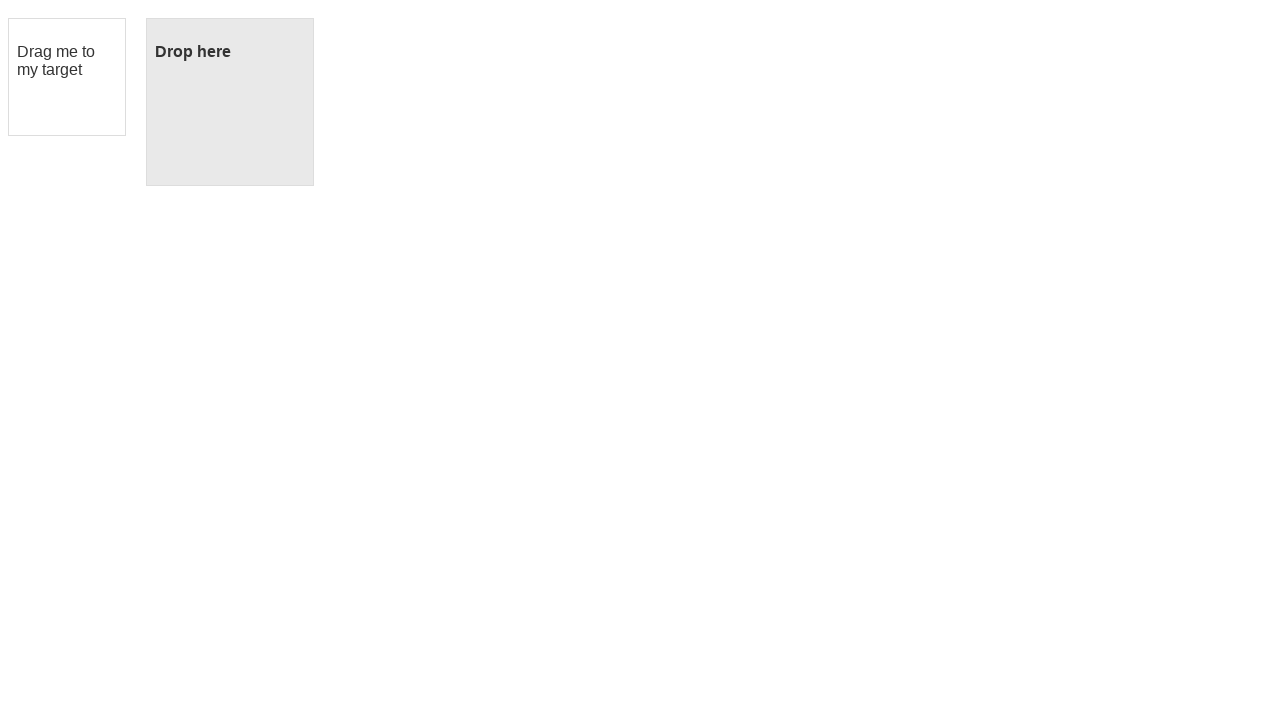

Located the droppable target element with id 'droppable'
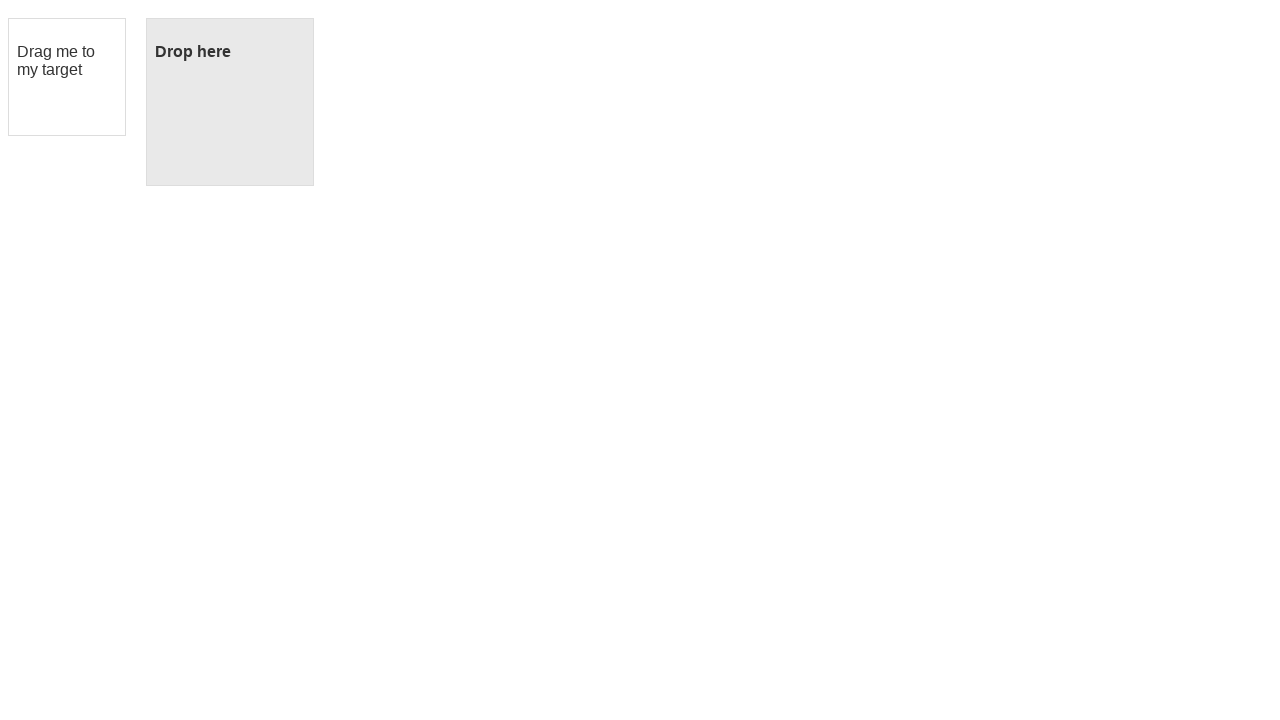

Dragged the draggable element and dropped it onto the droppable target at (230, 102)
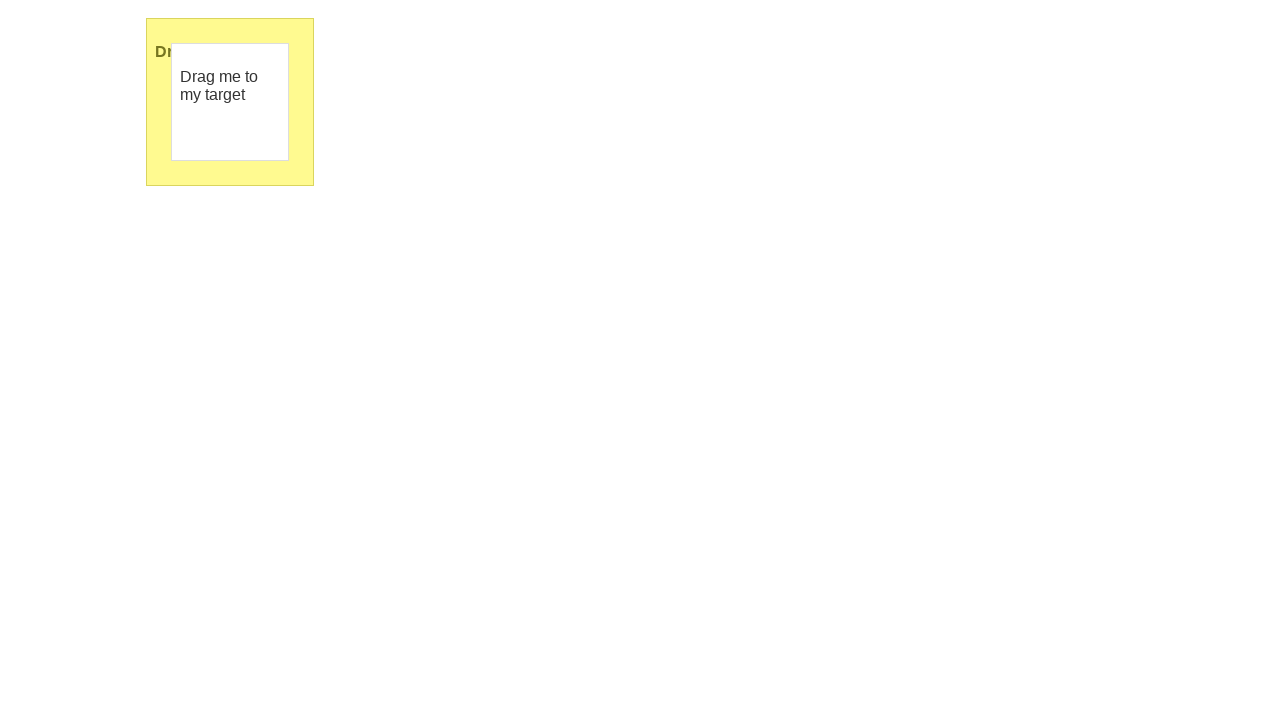

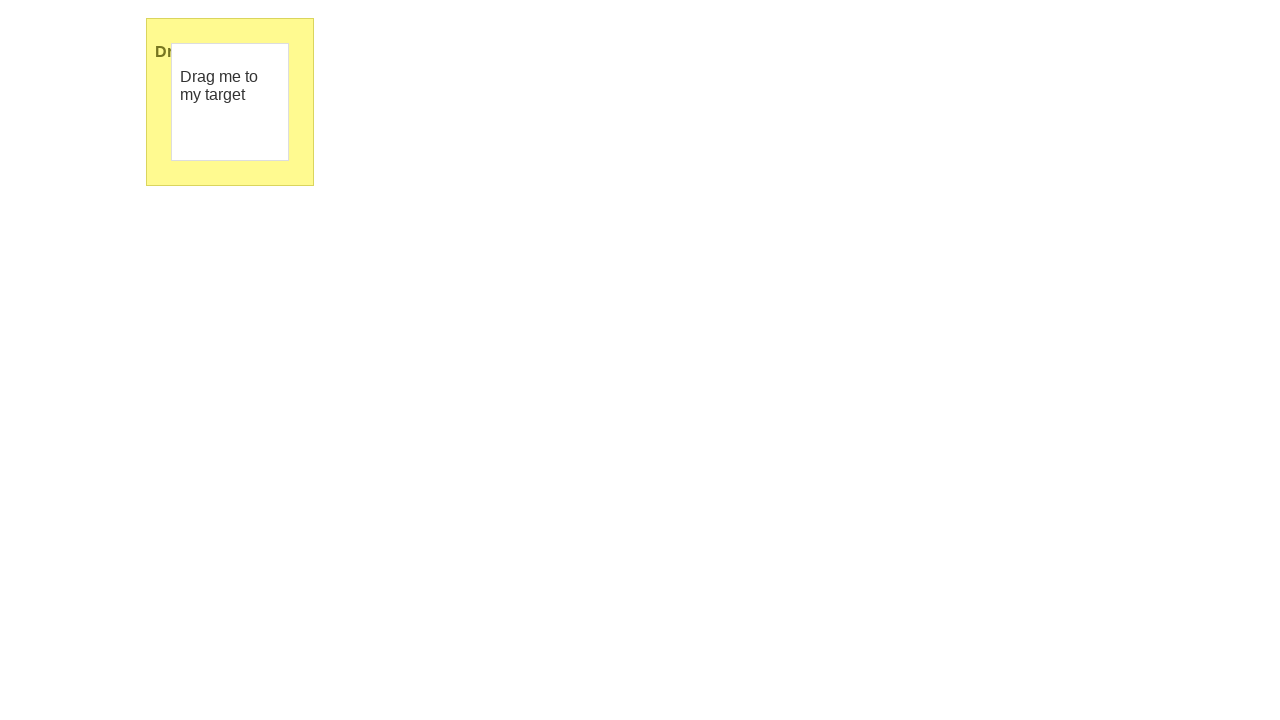